Tests a flight booking dropdown practice page by selecting a round trip option, opening a passenger selector dropdown, incrementing adult passengers to 6, and closing the dropdown.

Starting URL: https://rahulshettyacademy.com/dropdownsPractise/

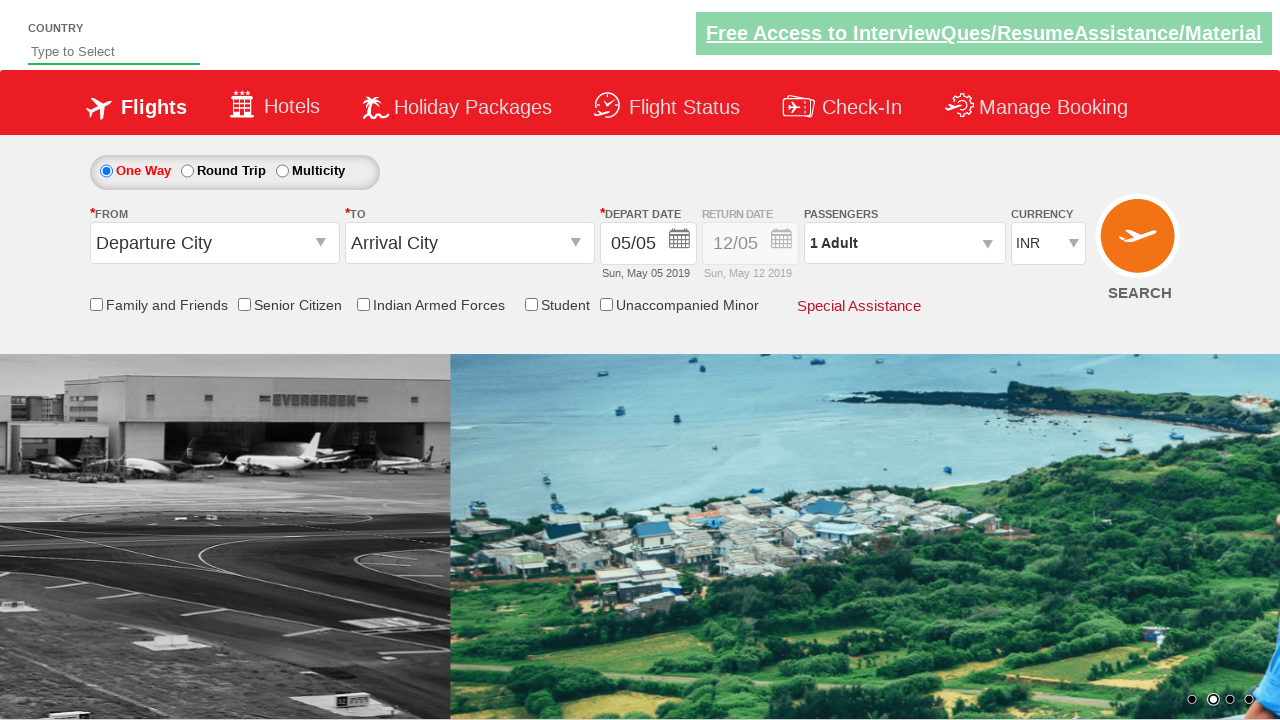

Clicked round trip radio button at (187, 171) on #ctl00_mainContent_rbtnl_Trip_1
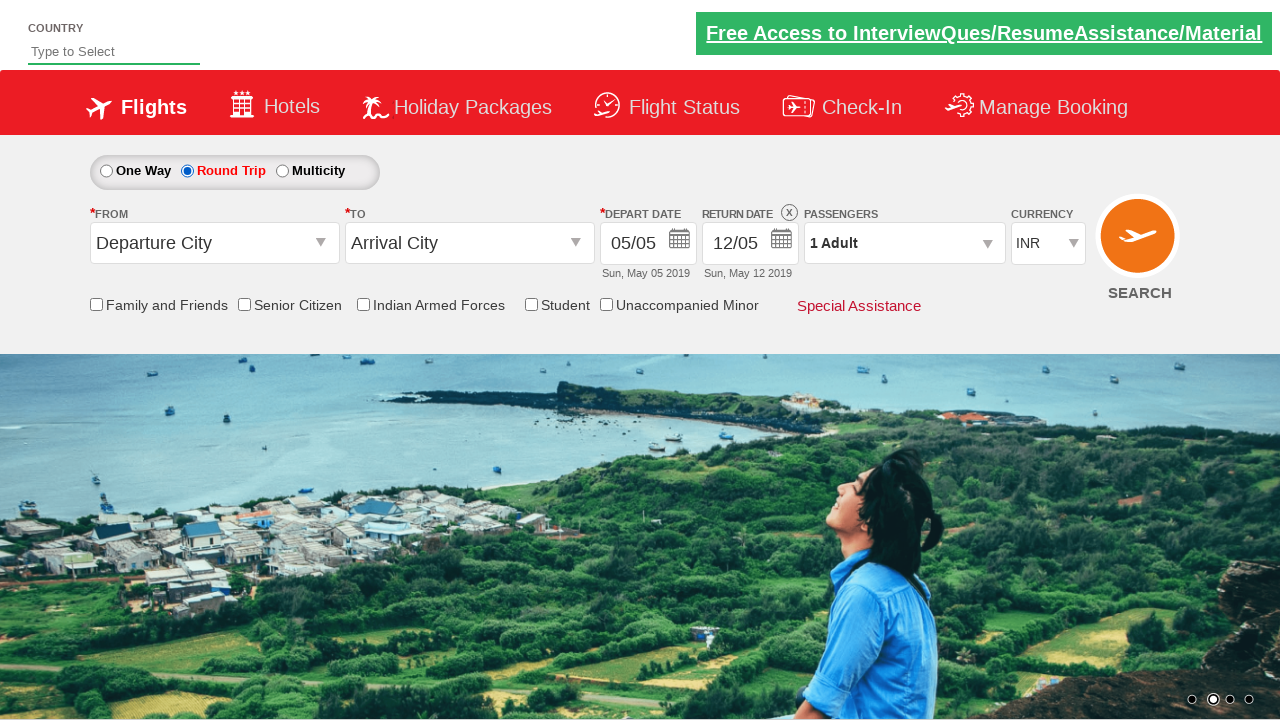

Clicked passenger info dropdown to open it at (904, 243) on #divpaxinfo
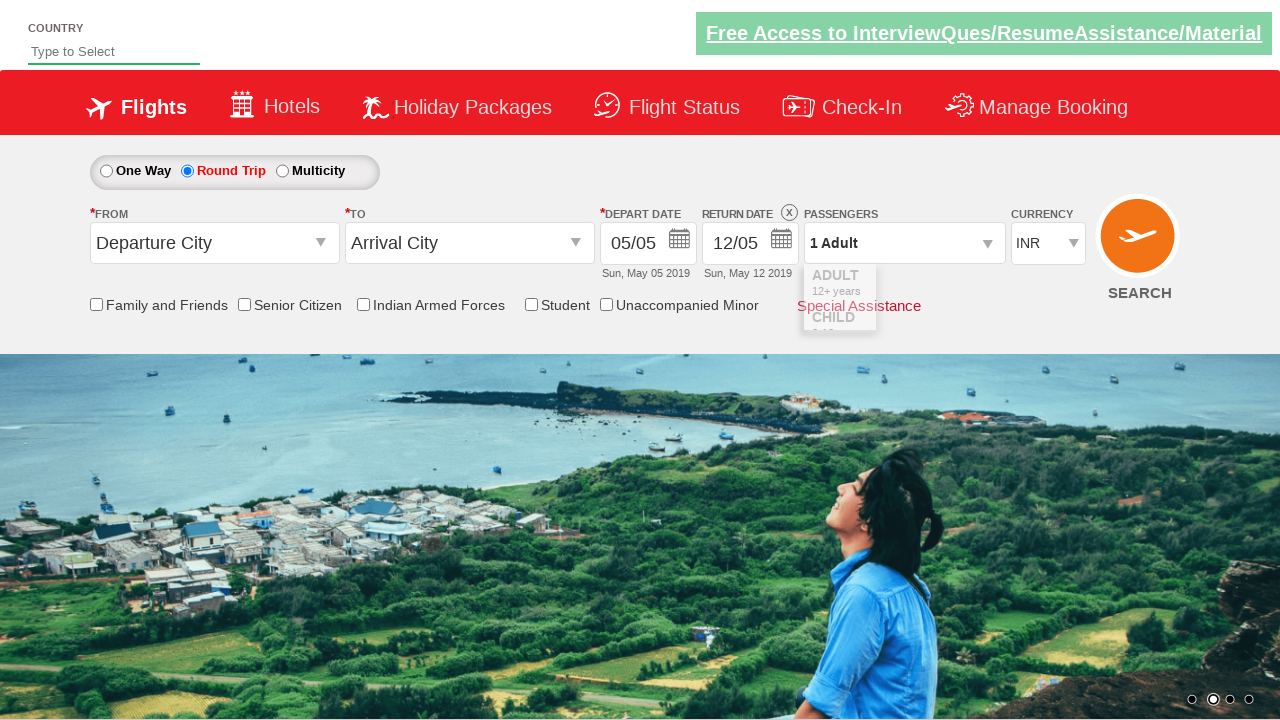

Waited for dropdown to become visible
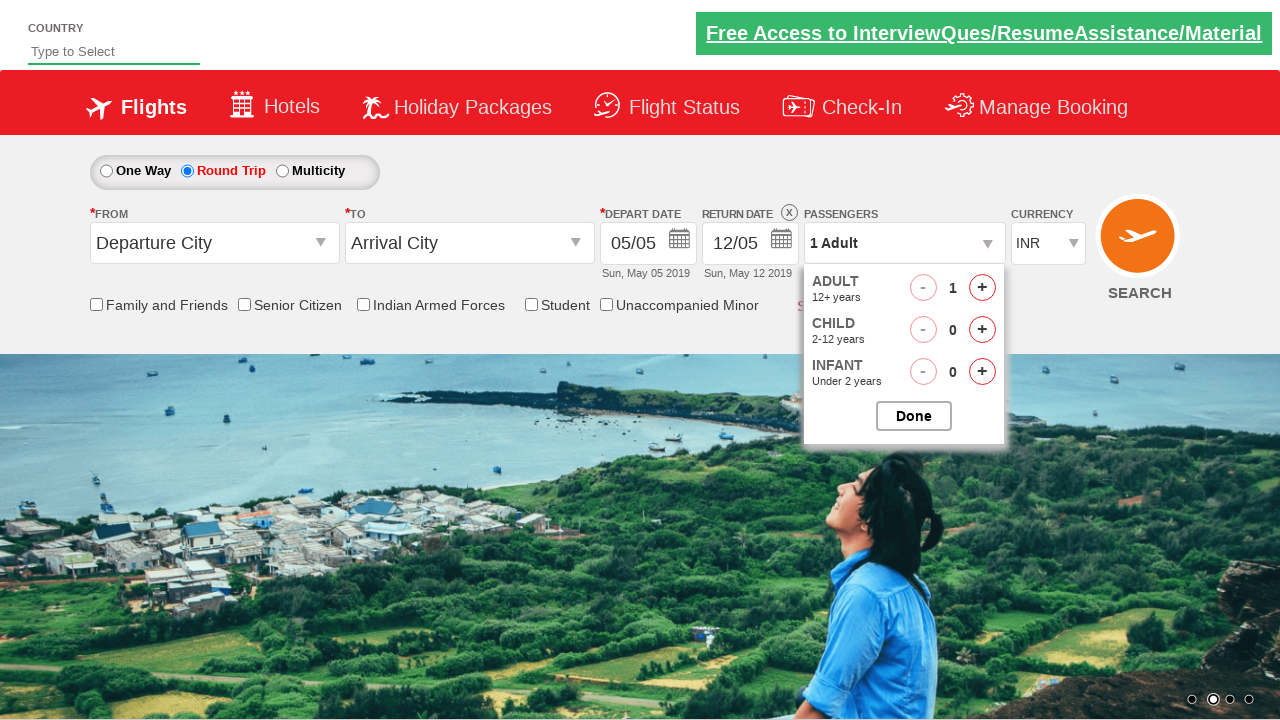

Clicked increment adult button (iteration 1 of 5) at (982, 288) on xpath=//span[@id='hrefIncAdt']
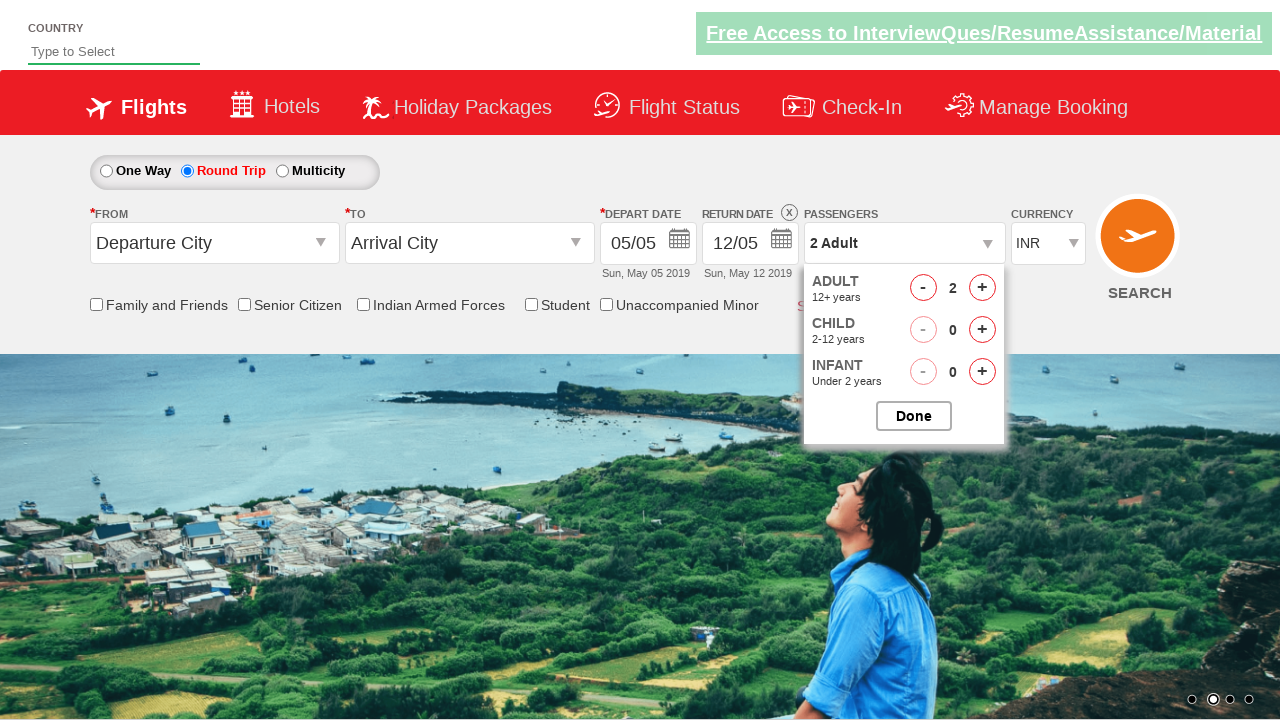

Clicked increment adult button (iteration 2 of 5) at (982, 288) on xpath=//span[@id='hrefIncAdt']
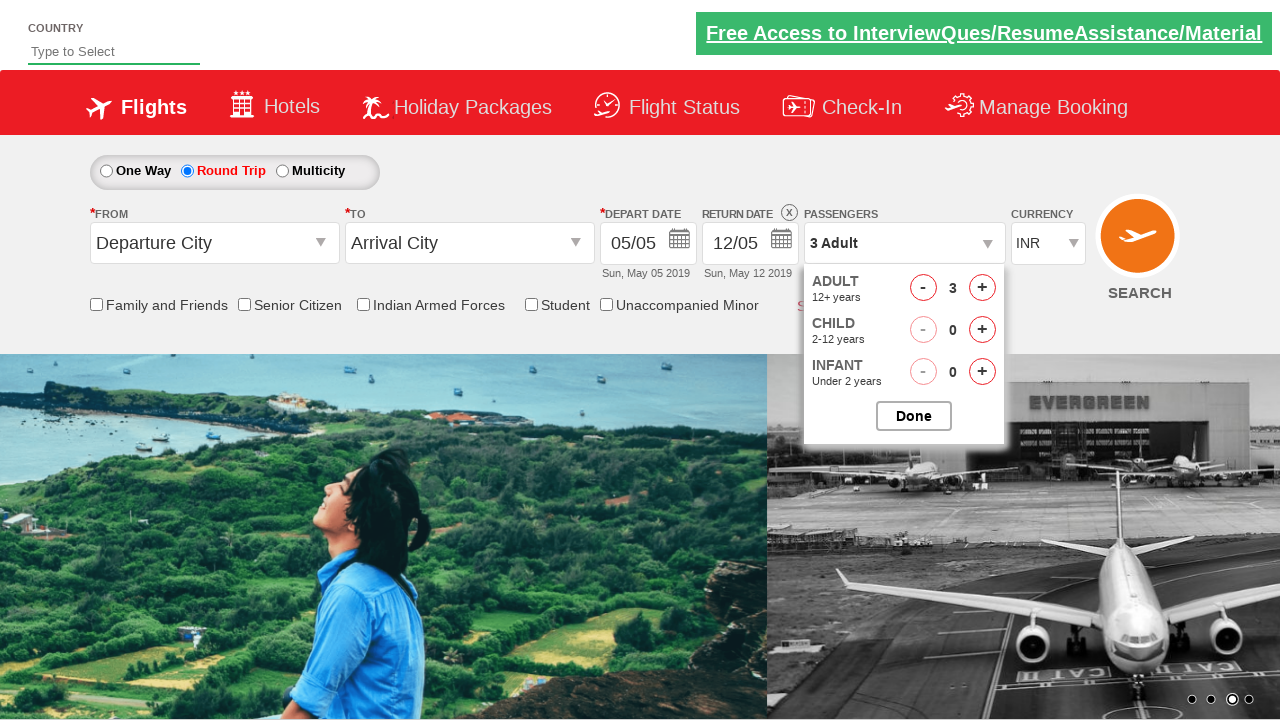

Clicked increment adult button (iteration 3 of 5) at (982, 288) on xpath=//span[@id='hrefIncAdt']
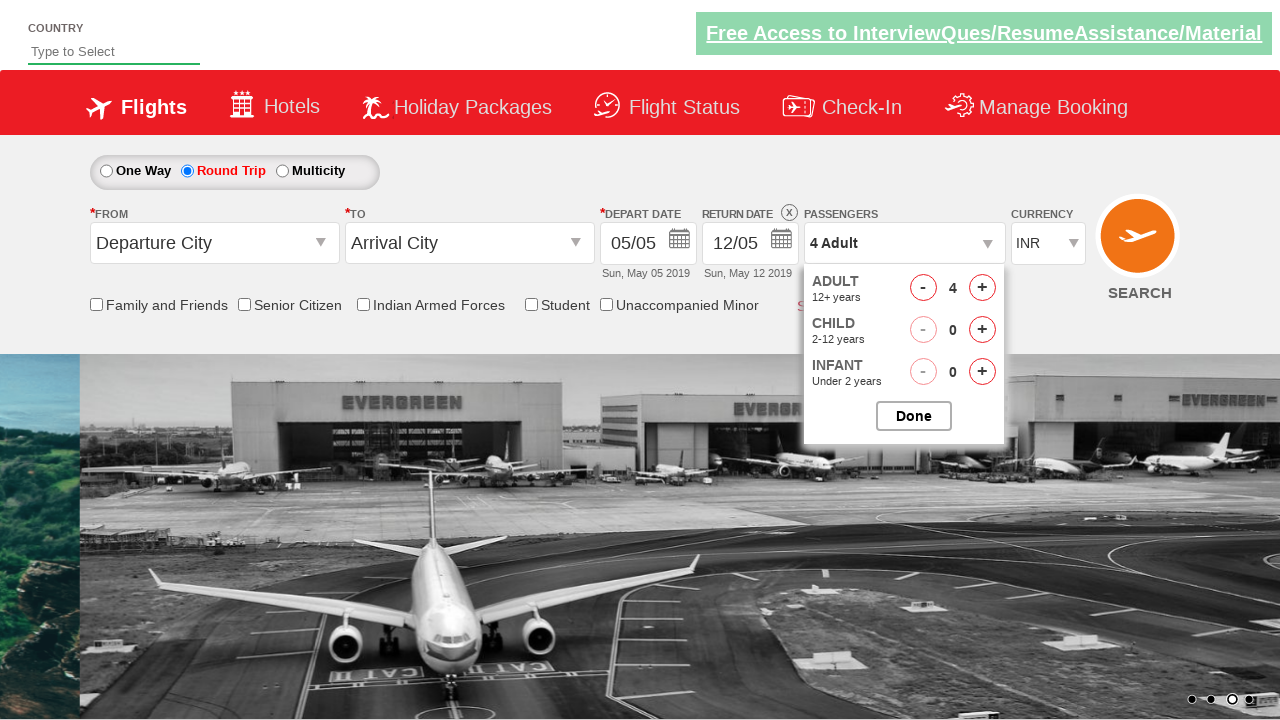

Clicked increment adult button (iteration 4 of 5) at (982, 288) on xpath=//span[@id='hrefIncAdt']
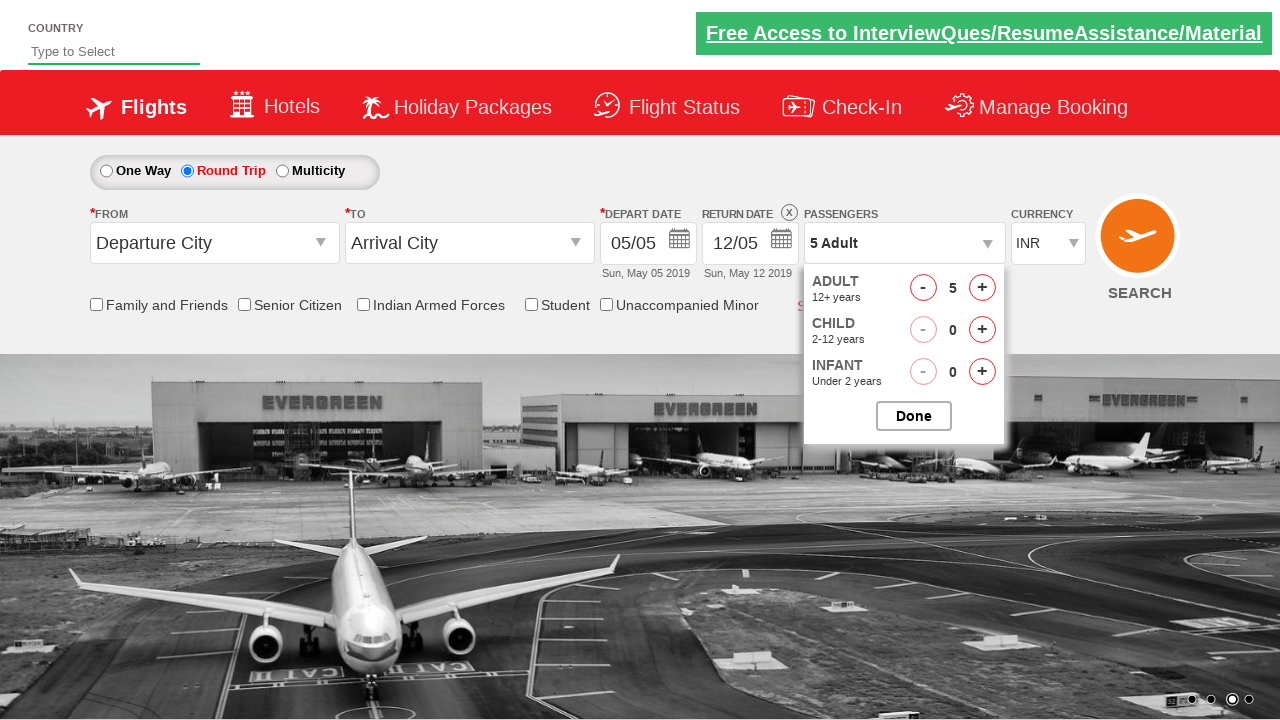

Clicked increment adult button (iteration 5 of 5) at (982, 288) on xpath=//span[@id='hrefIncAdt']
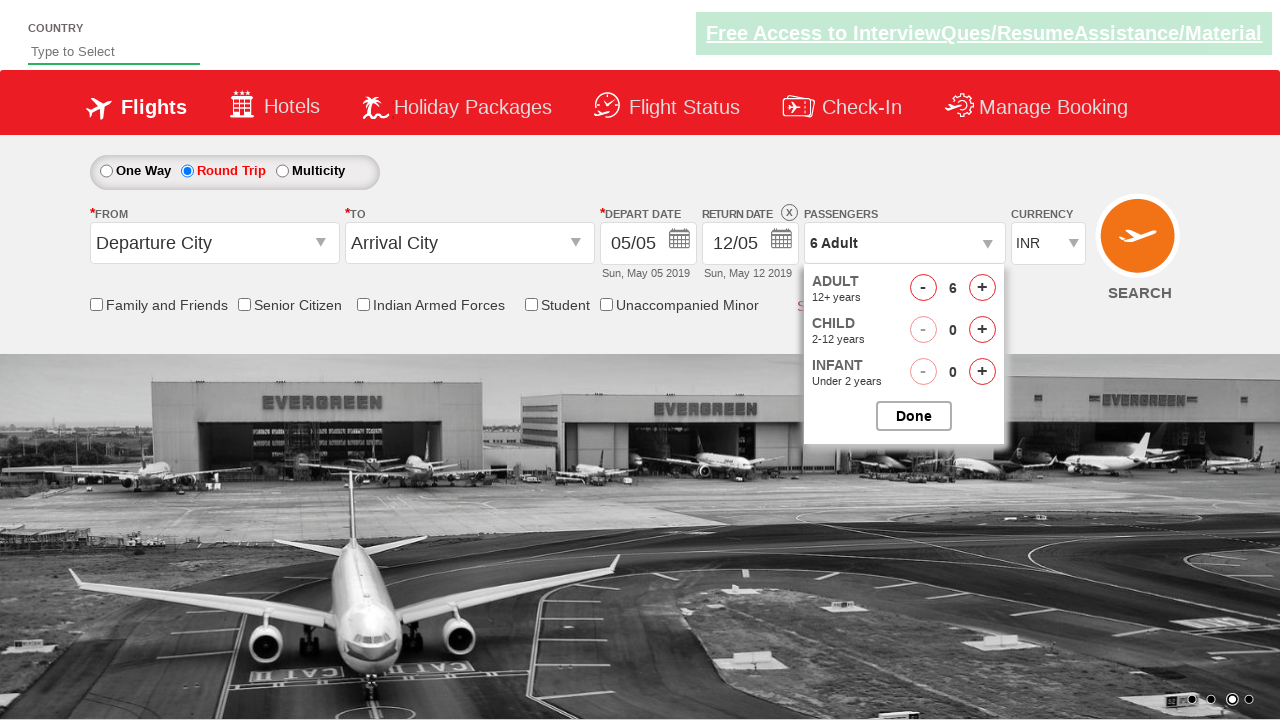

Verified passenger count is 6 Adult
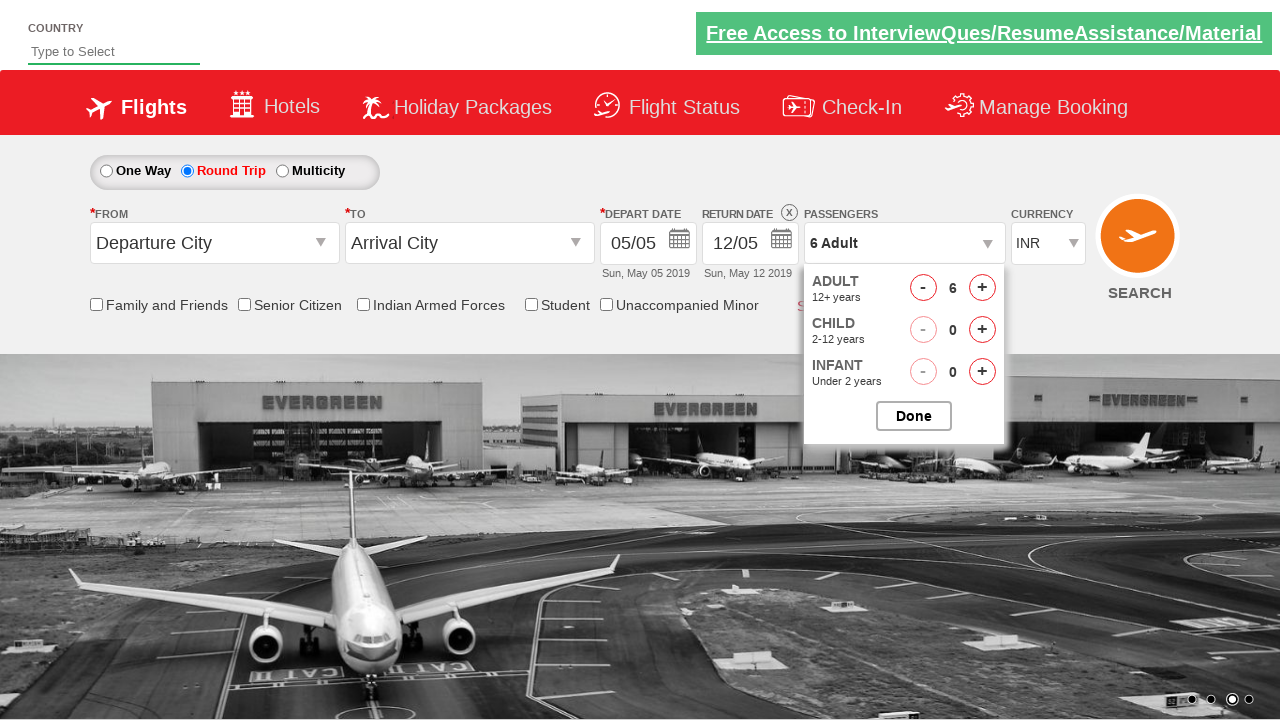

Clicked close button to close passenger options dropdown at (914, 416) on #btnclosepaxoption
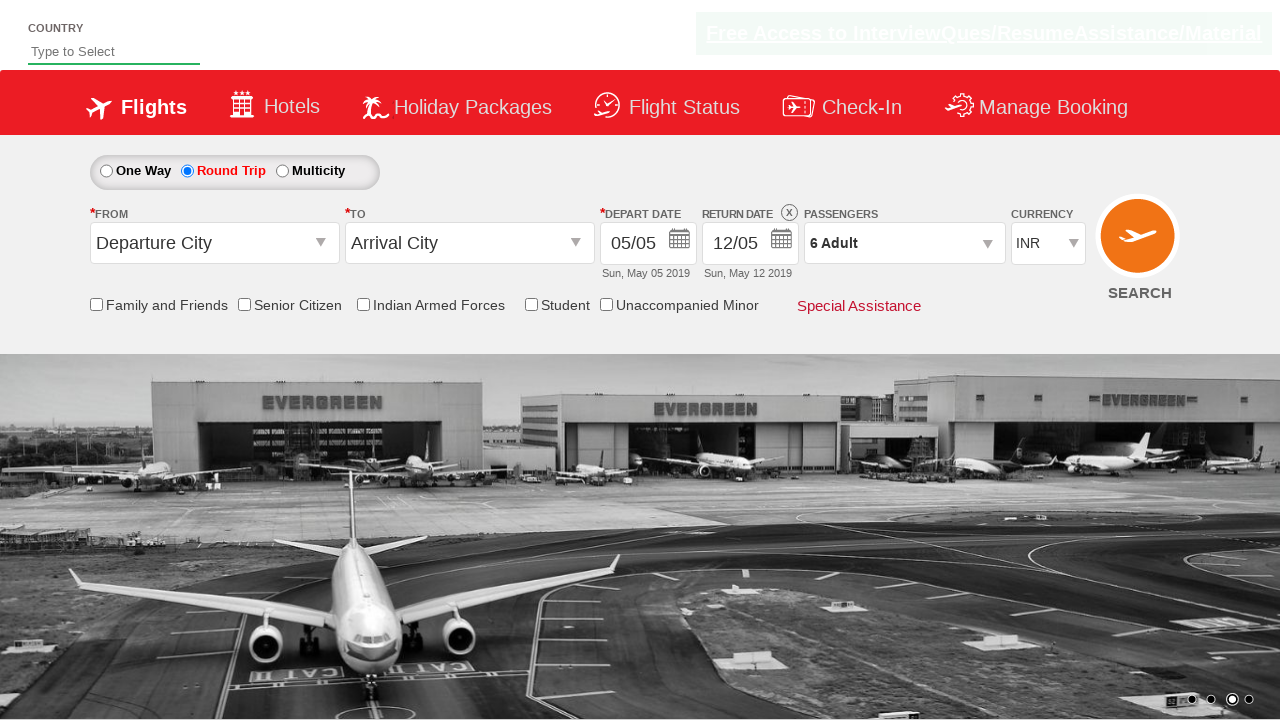

Waited for dropdown to close
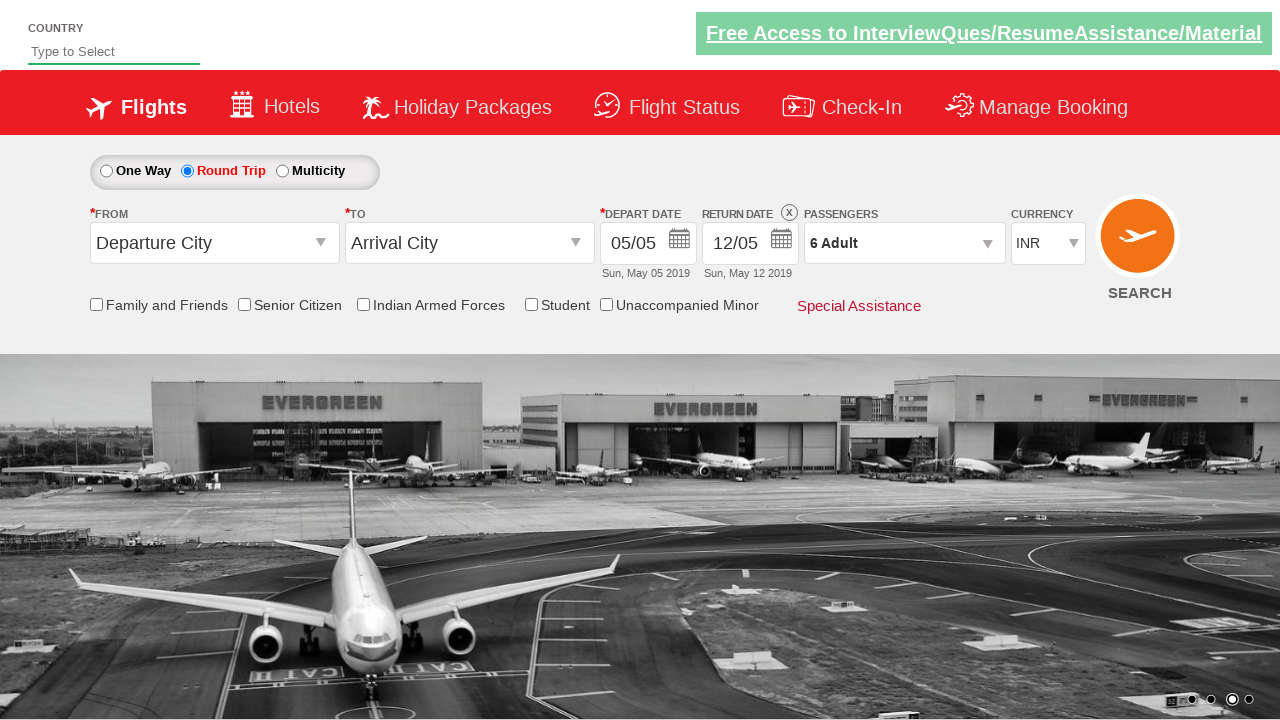

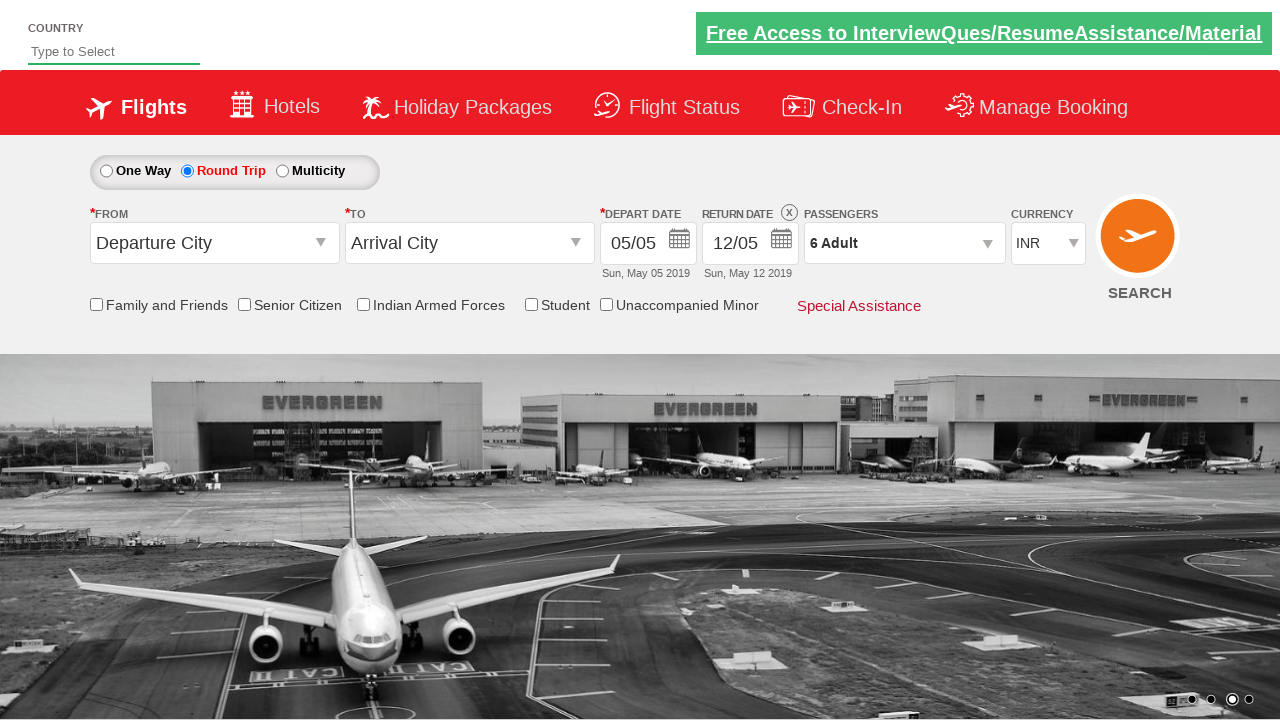